Navigates to a page with many elements and highlights a specific element by changing its border style using JavaScript, then reverts the style after a delay.

Starting URL: http://the-internet.herokuapp.com/large

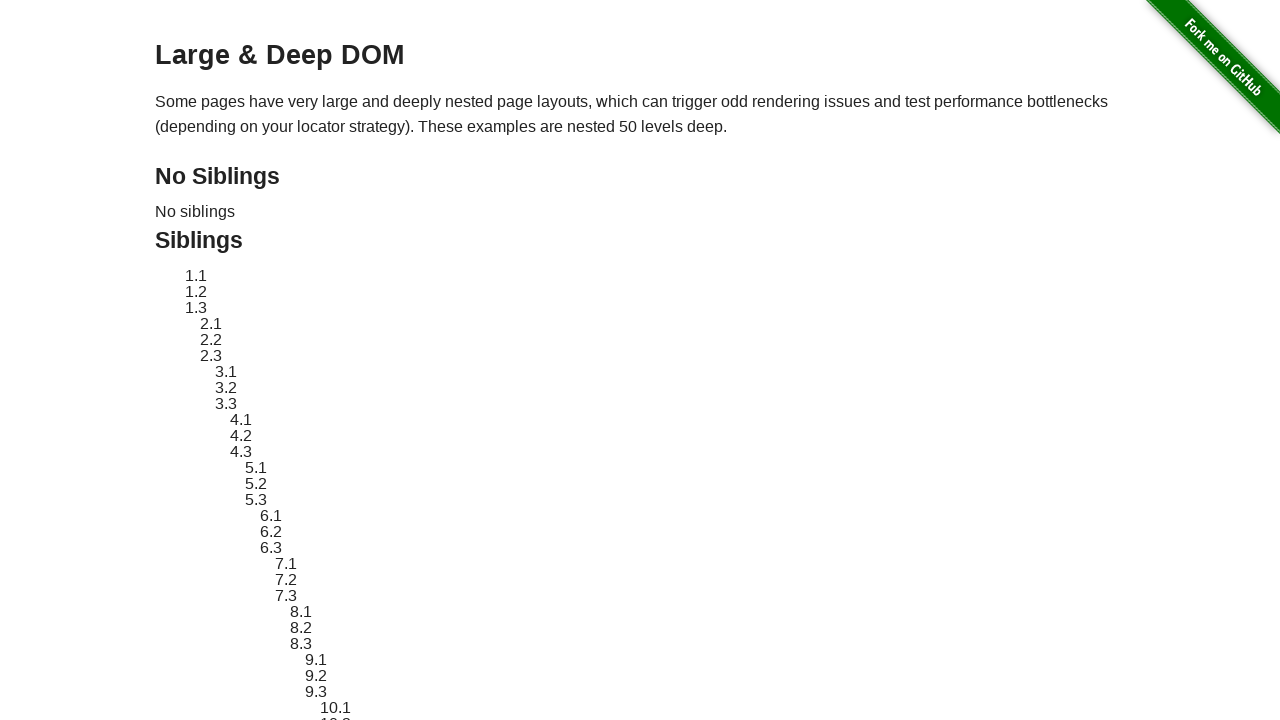

Navigated to the large elements page
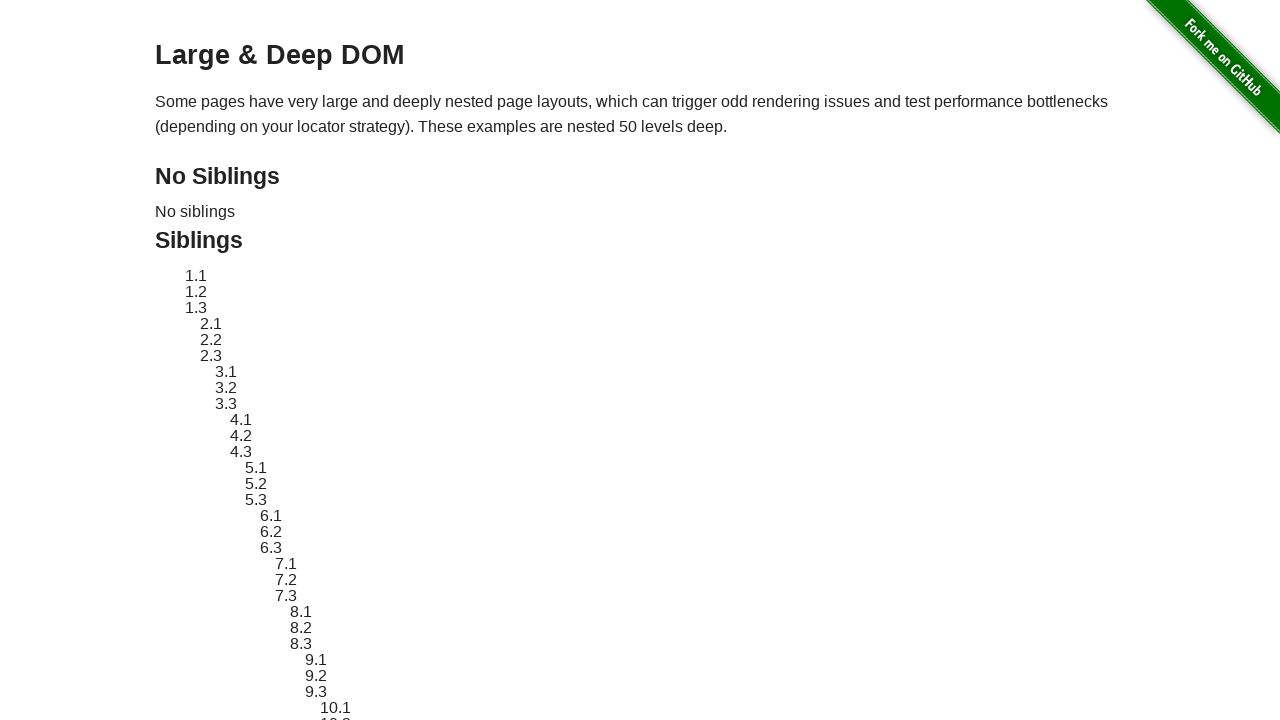

Located the element with ID sibling-2.3
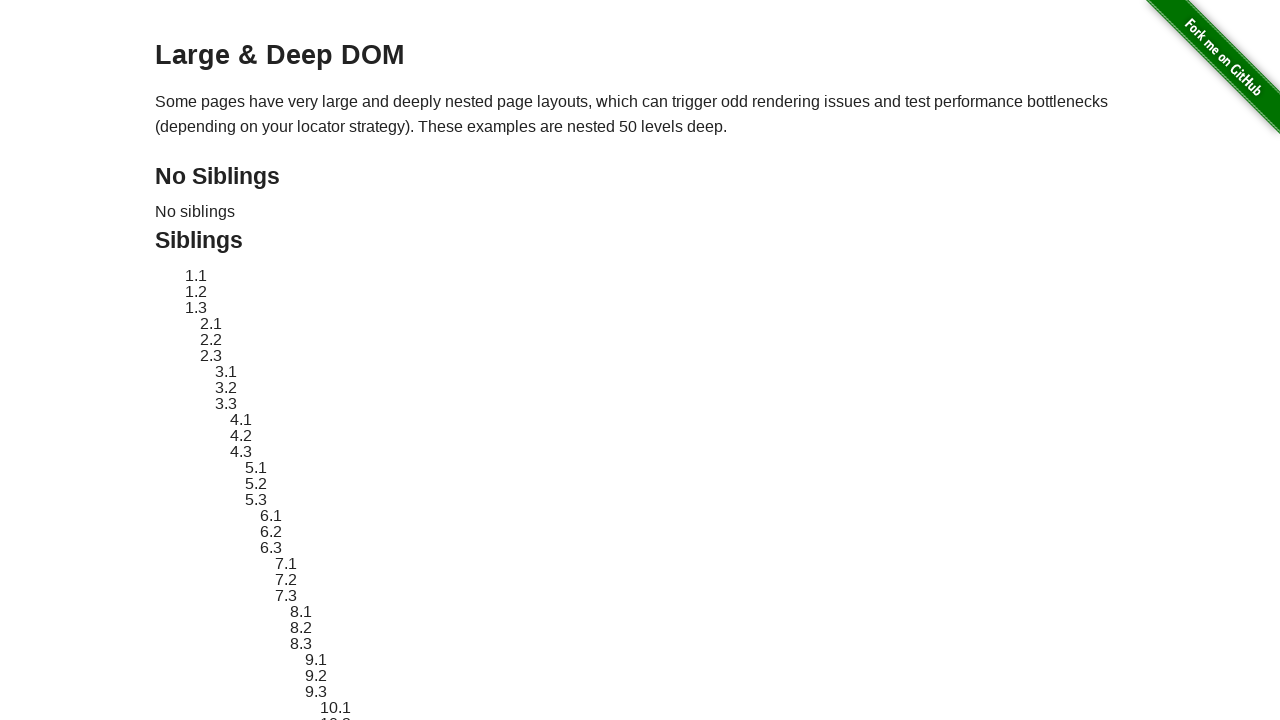

Retrieved original style attribute from the element
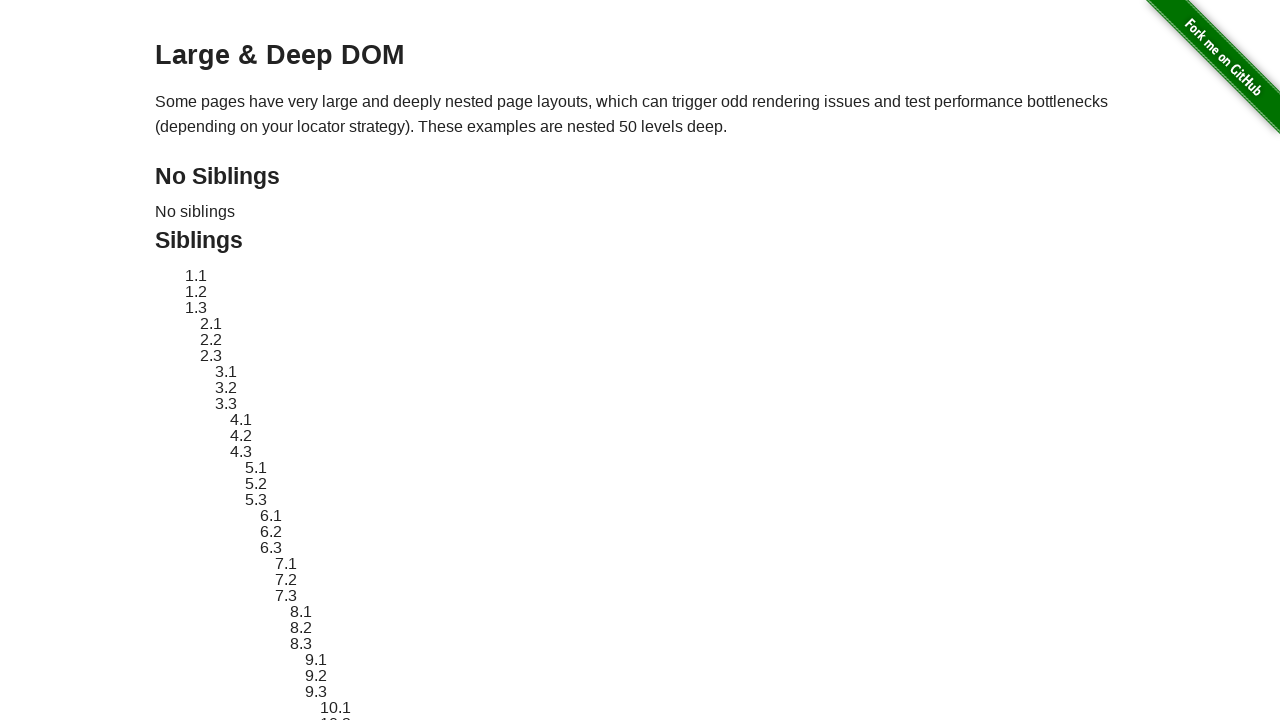

Applied red dashed border highlight to the element
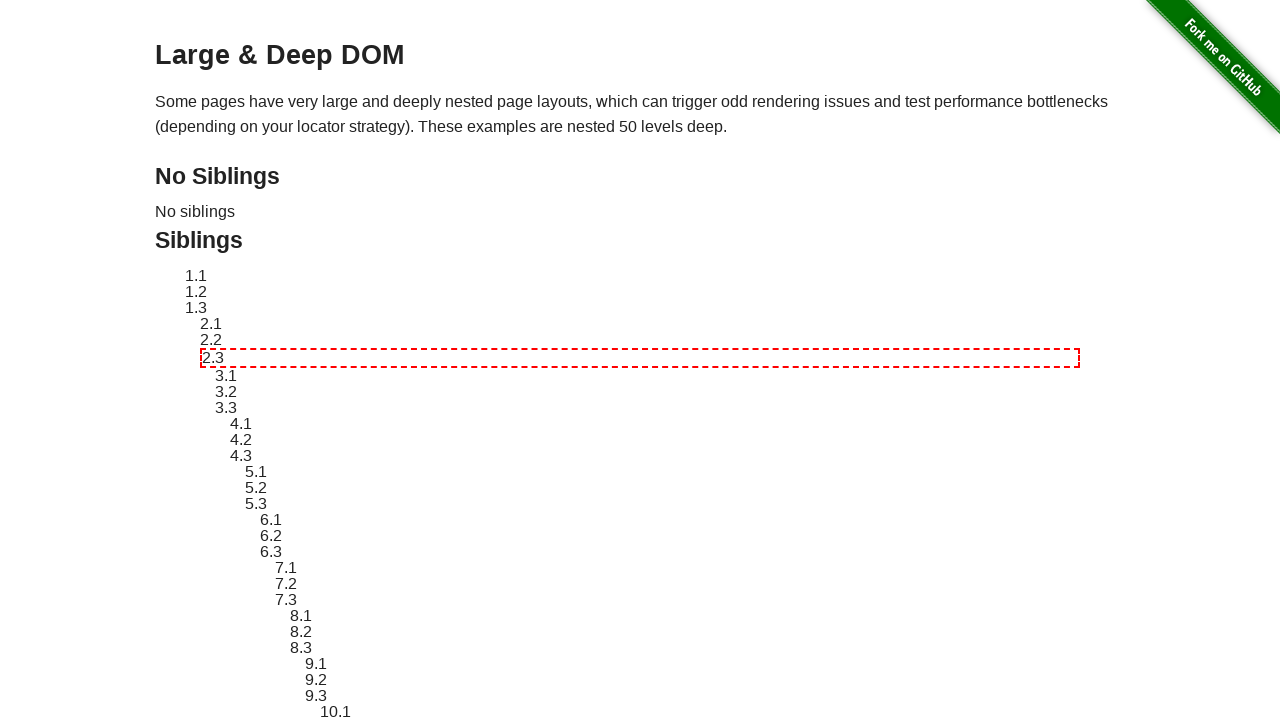

Waited 3 seconds to display the highlighted element
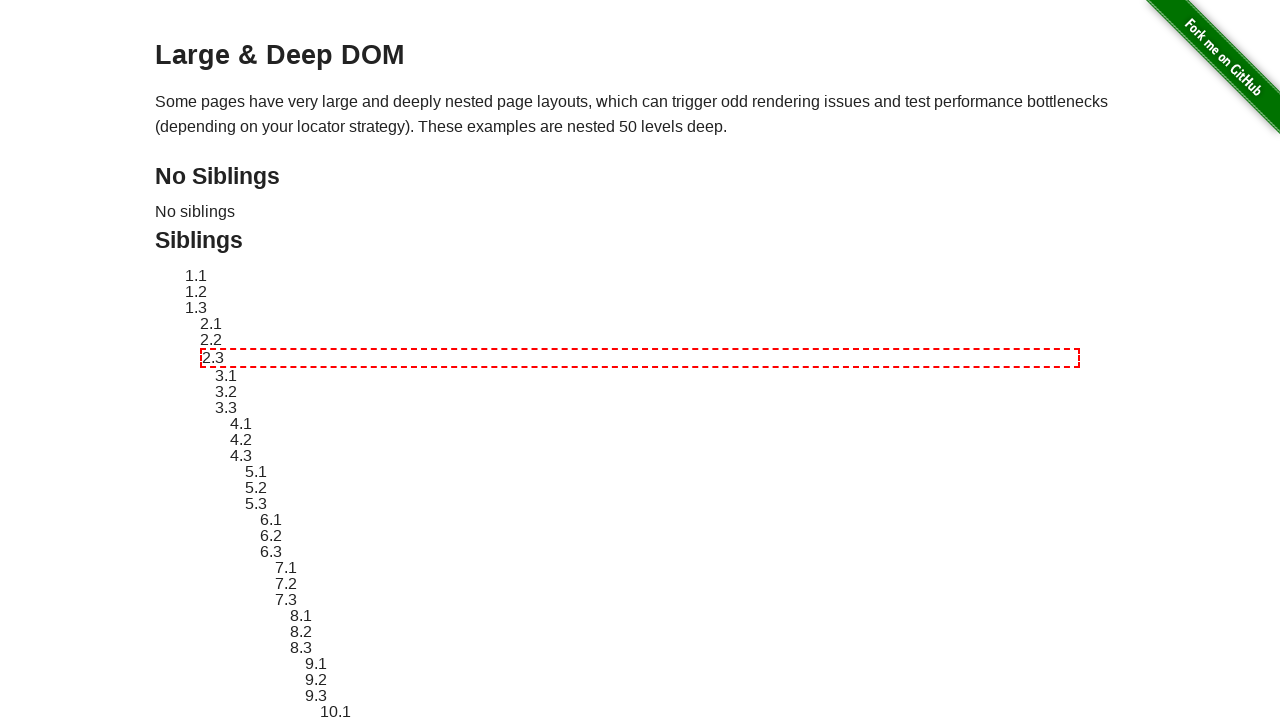

Reverted element style back to its original state
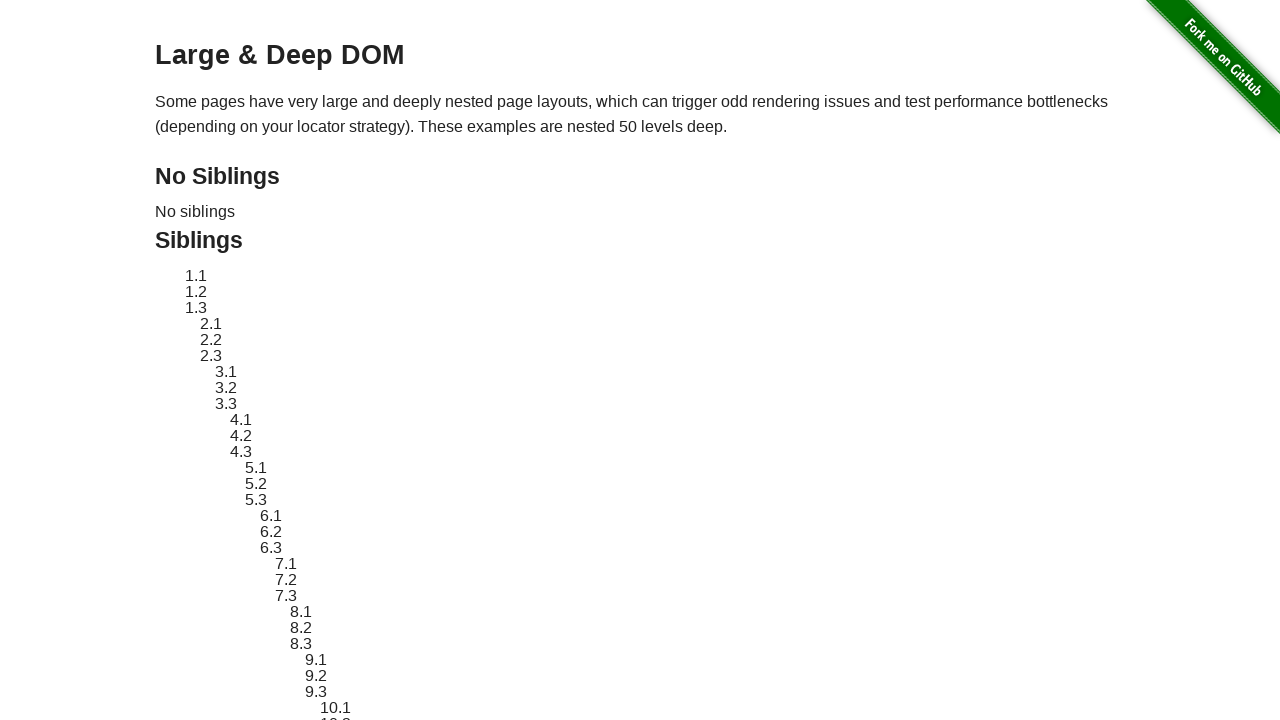

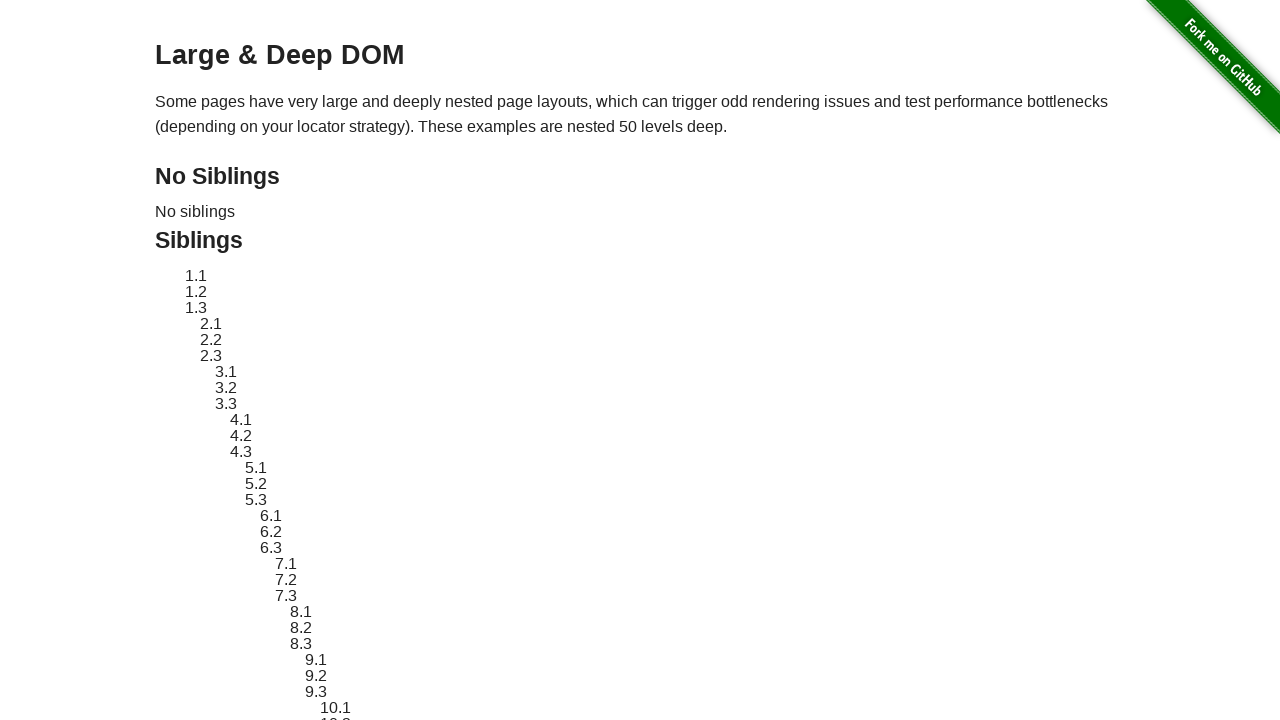